Navigates to HYR Tutorials, hovers over menu, clicks CSS Selectors Practice link, and verifies input elements are present on the page

Starting URL: https://www.hyrtutorials.com/#

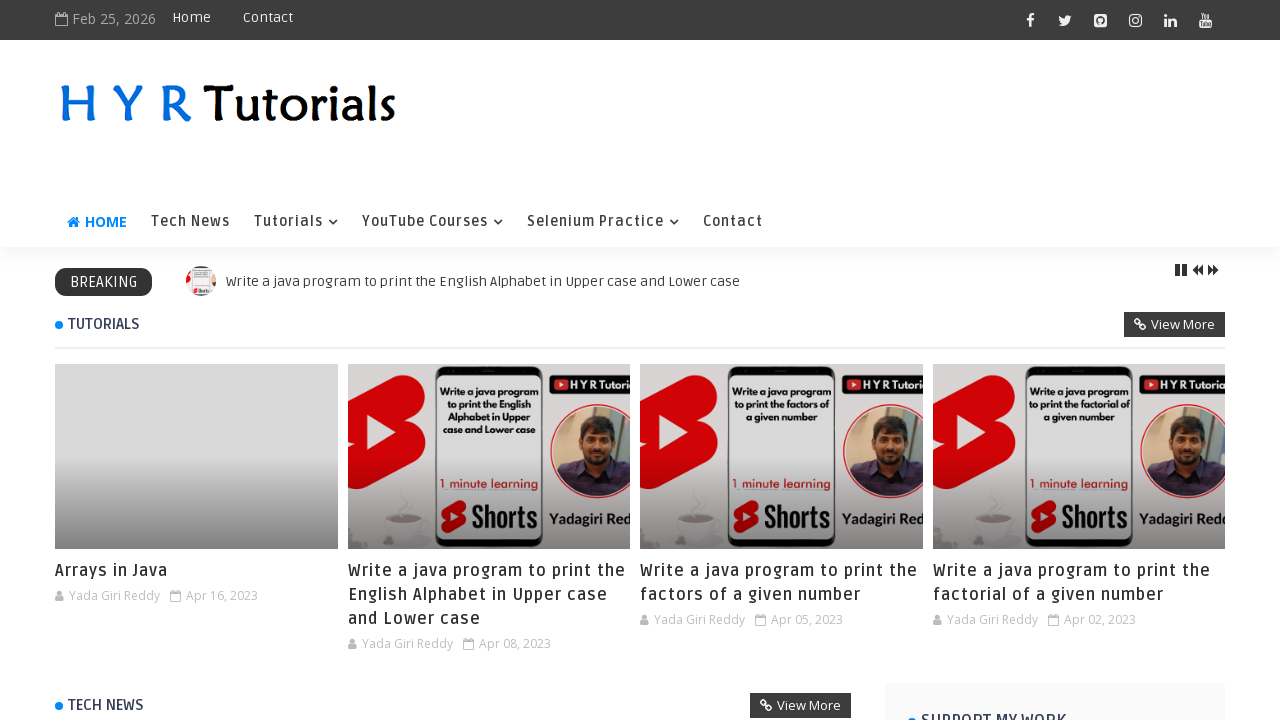

Hovered over menu element at (603, 222) on (//div//a[@href='#'])[4]
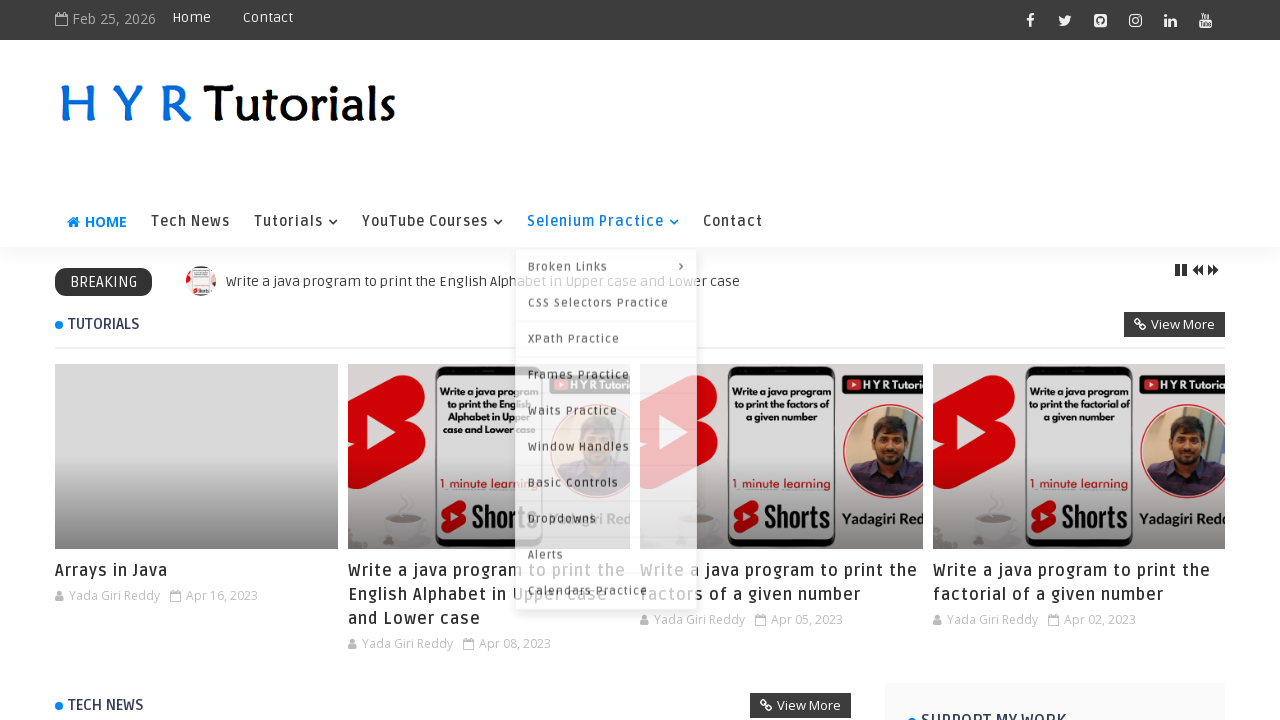

Clicked CSS Selectors Practice link at (606, 300) on xpath=//a[text()='CSS Selectors Practice']
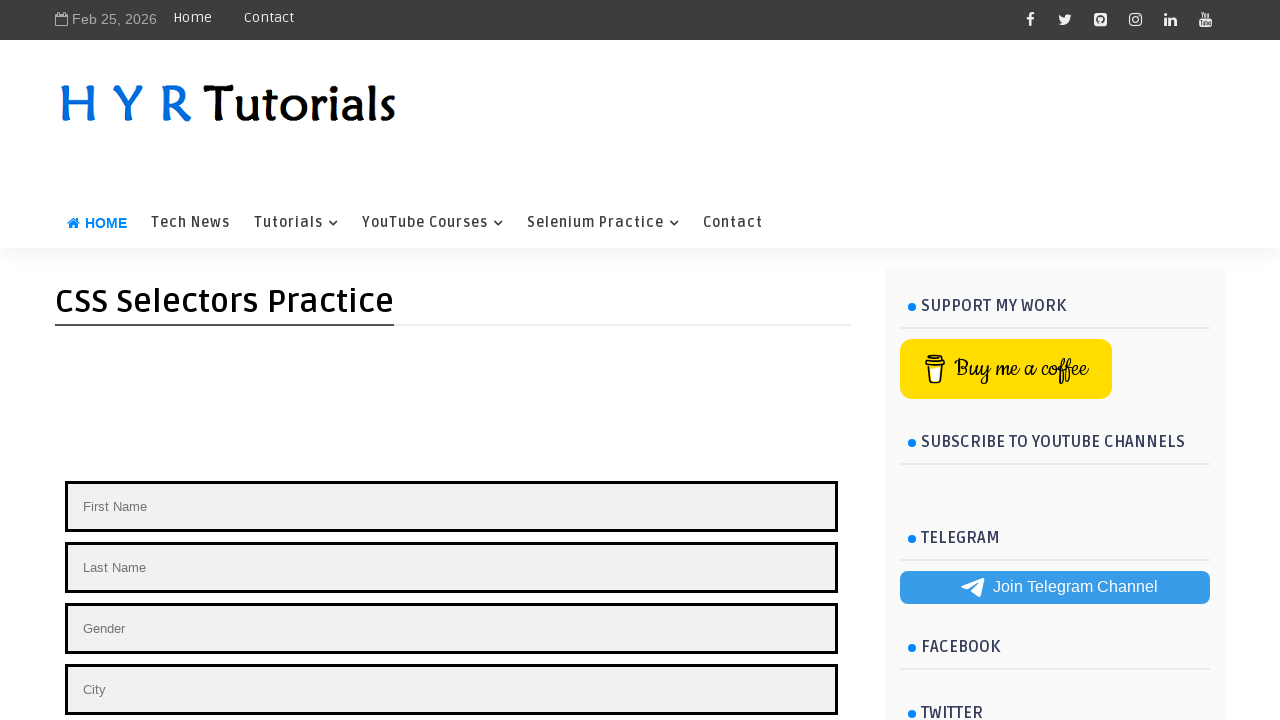

Scrolled down by 200 pixels to view content
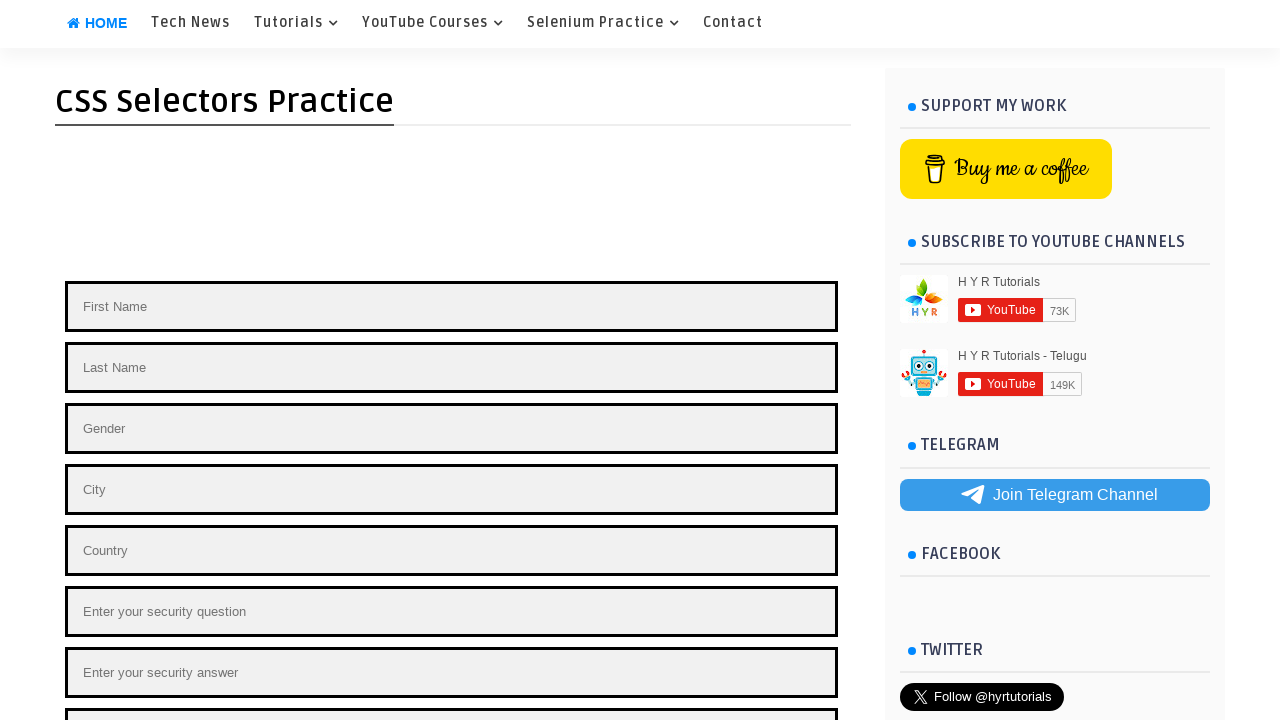

Input elements are present on the page
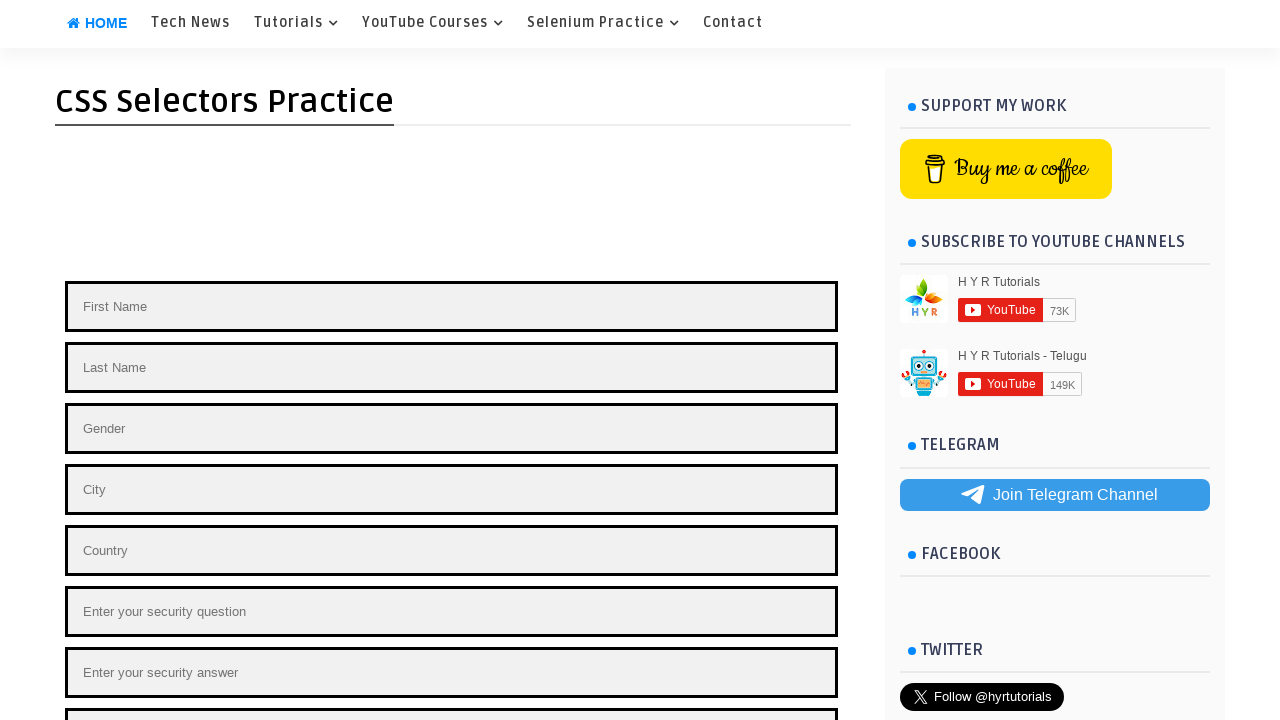

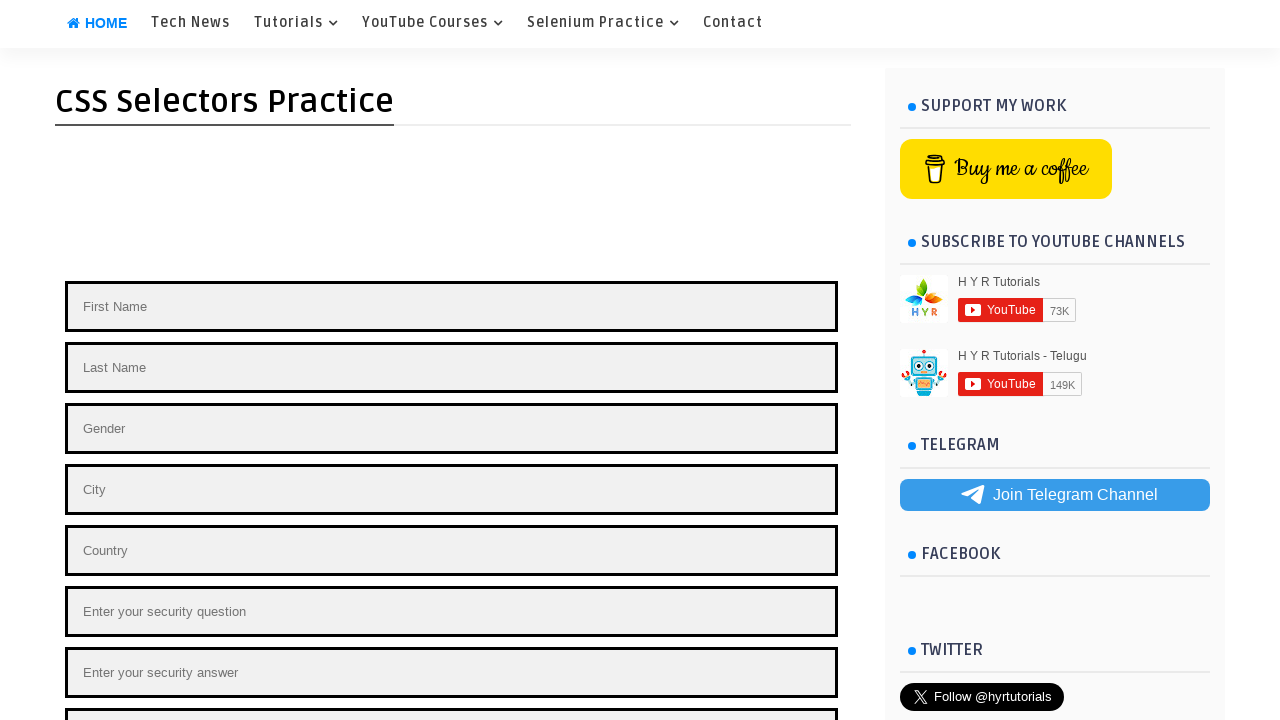